Tests the forgot password functionality by entering an email address and submitting the form to retrieve password

Starting URL: https://the-internet.herokuapp.com/forgot_password

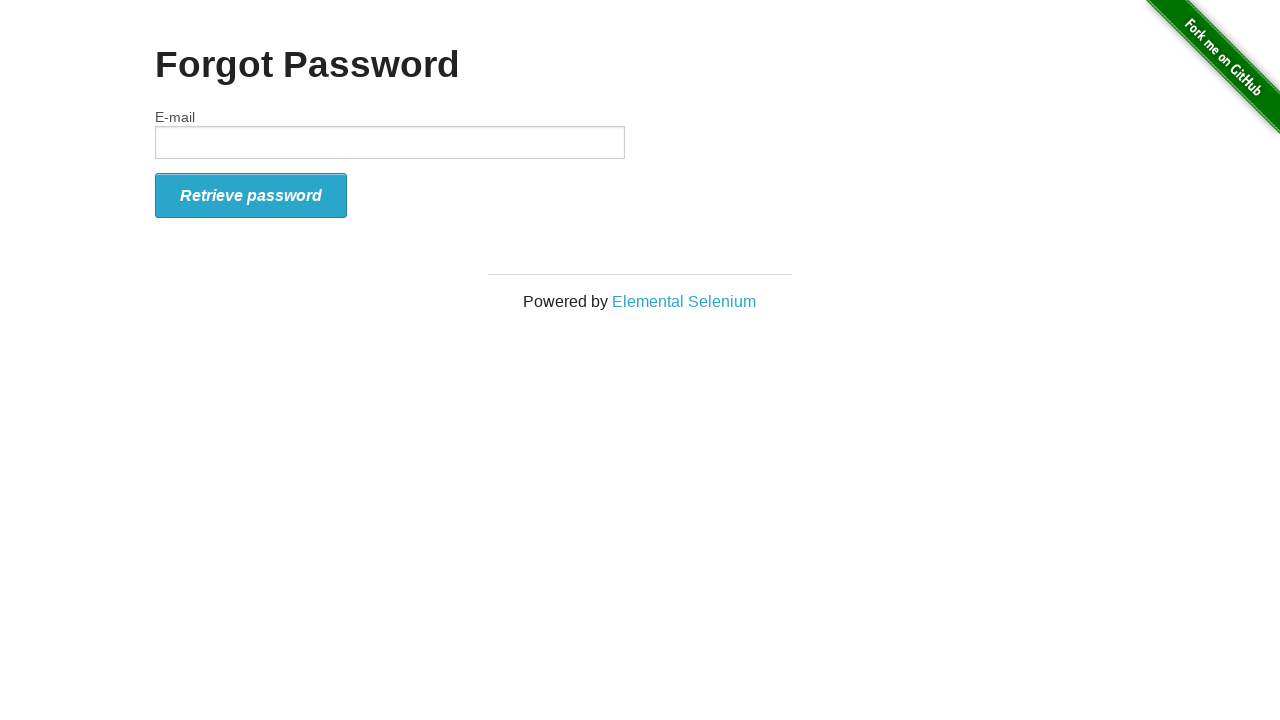

Filled email field with 'test123@example.com' on #email
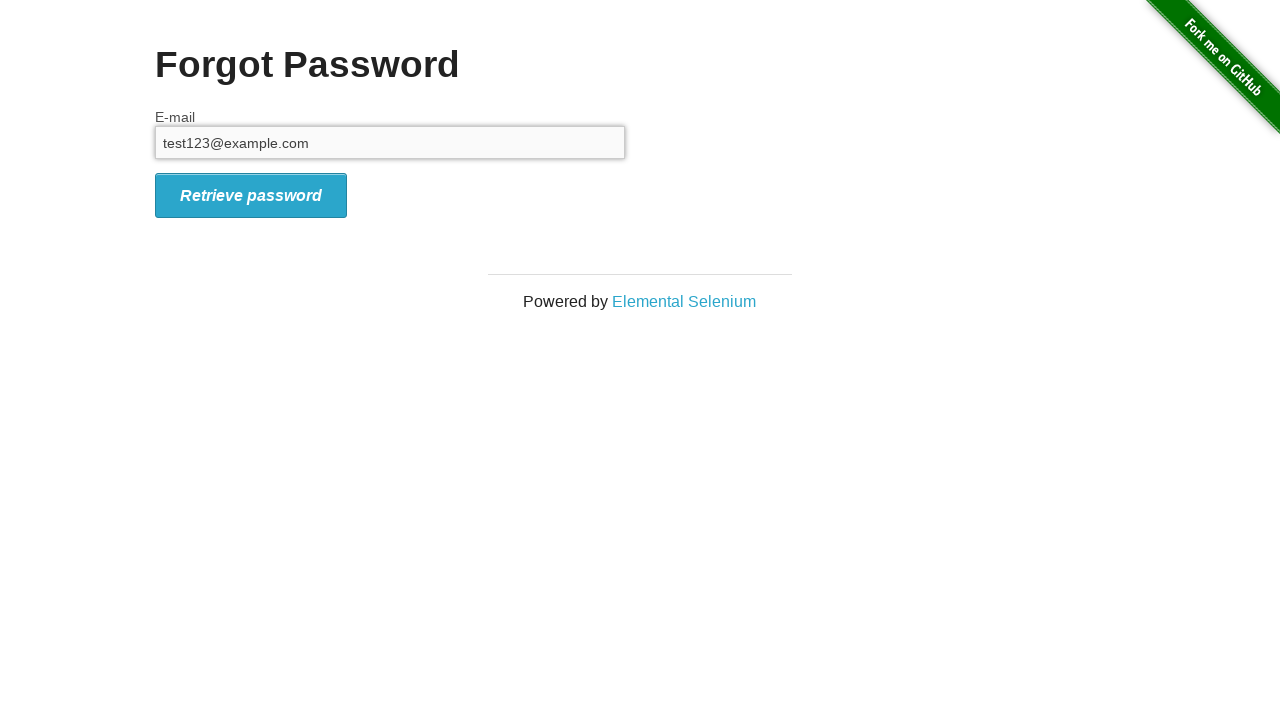

Pressed Enter to submit the forgot password form on #email
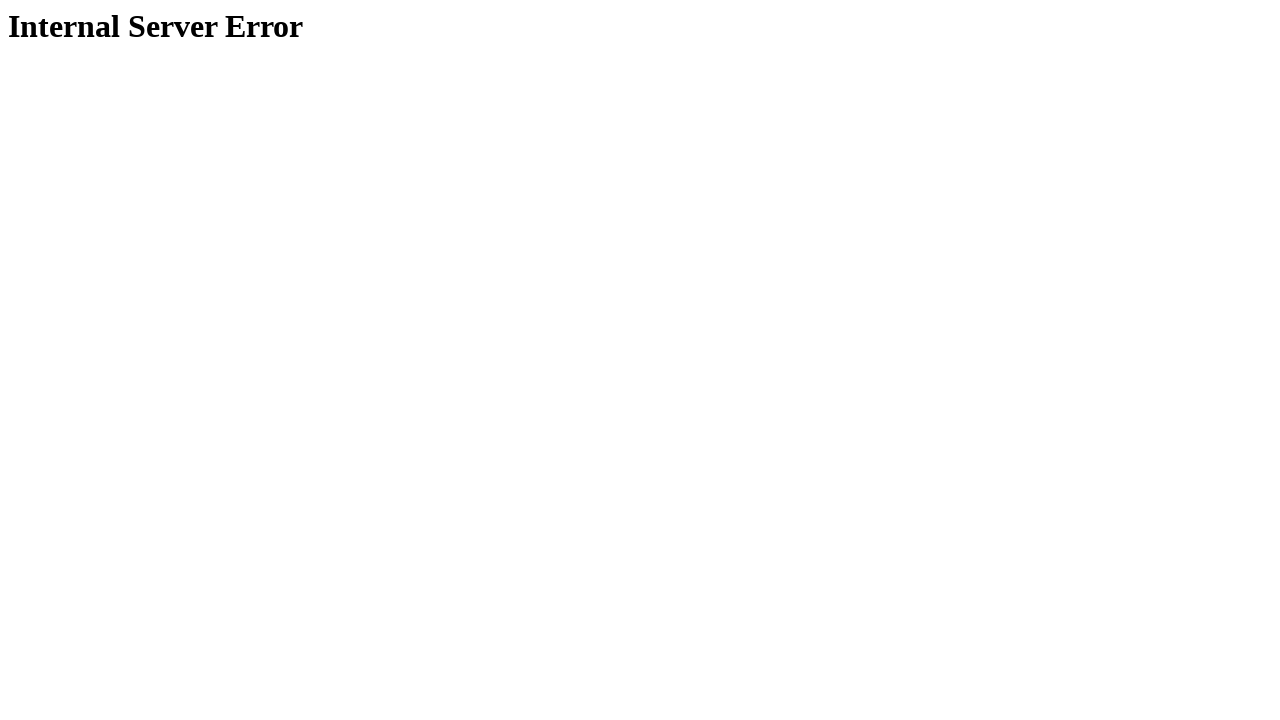

Password retrieval response page loaded
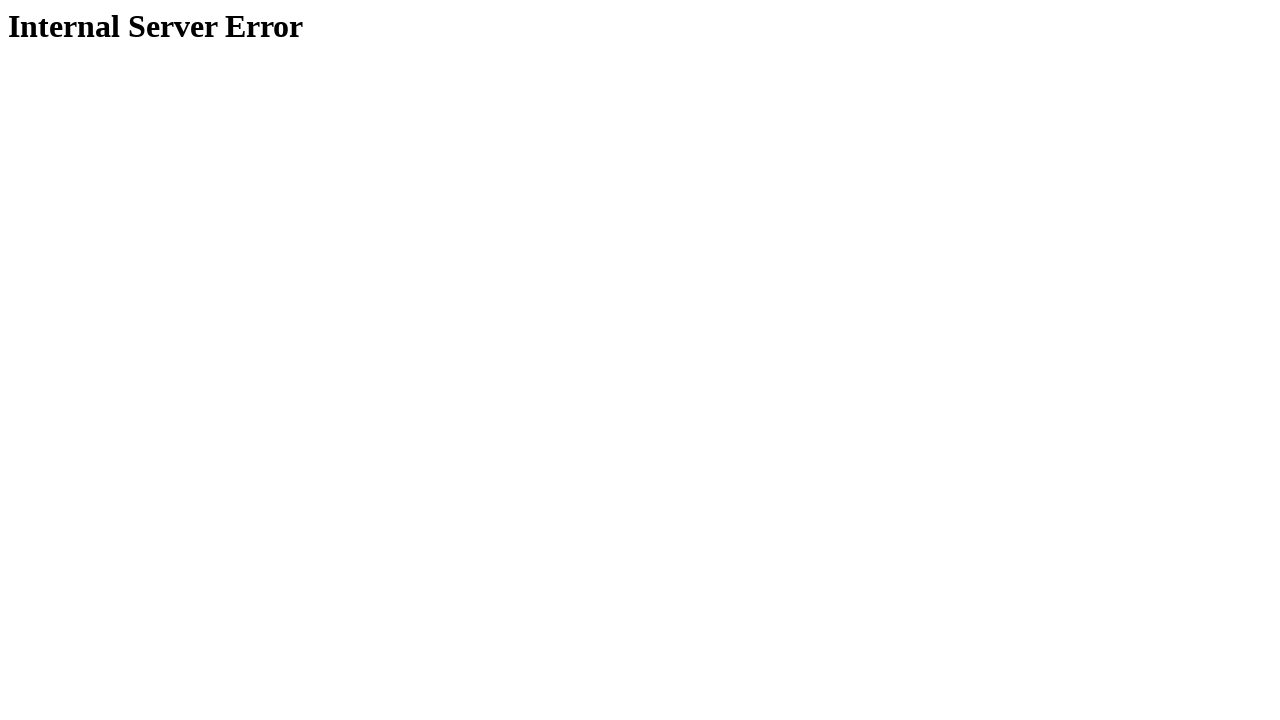

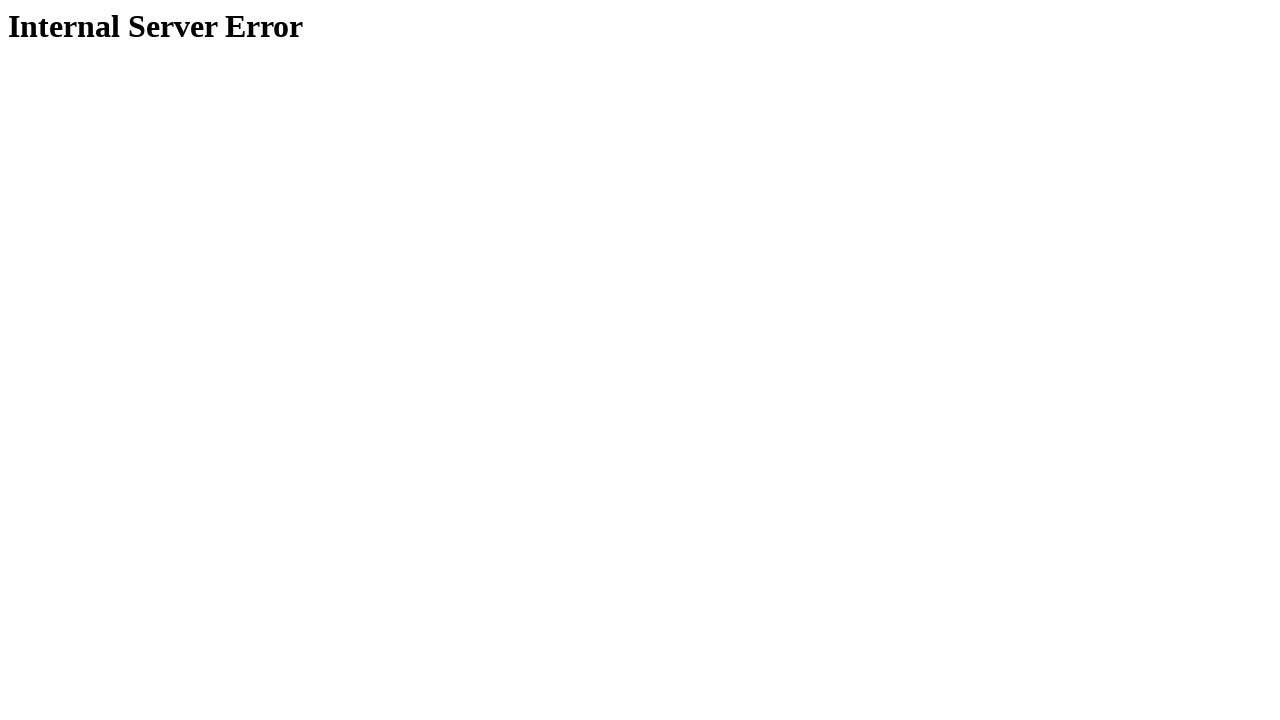